Tests marking individual todo items as complete by checking their toggle boxes.

Starting URL: https://demo.playwright.dev/todomvc

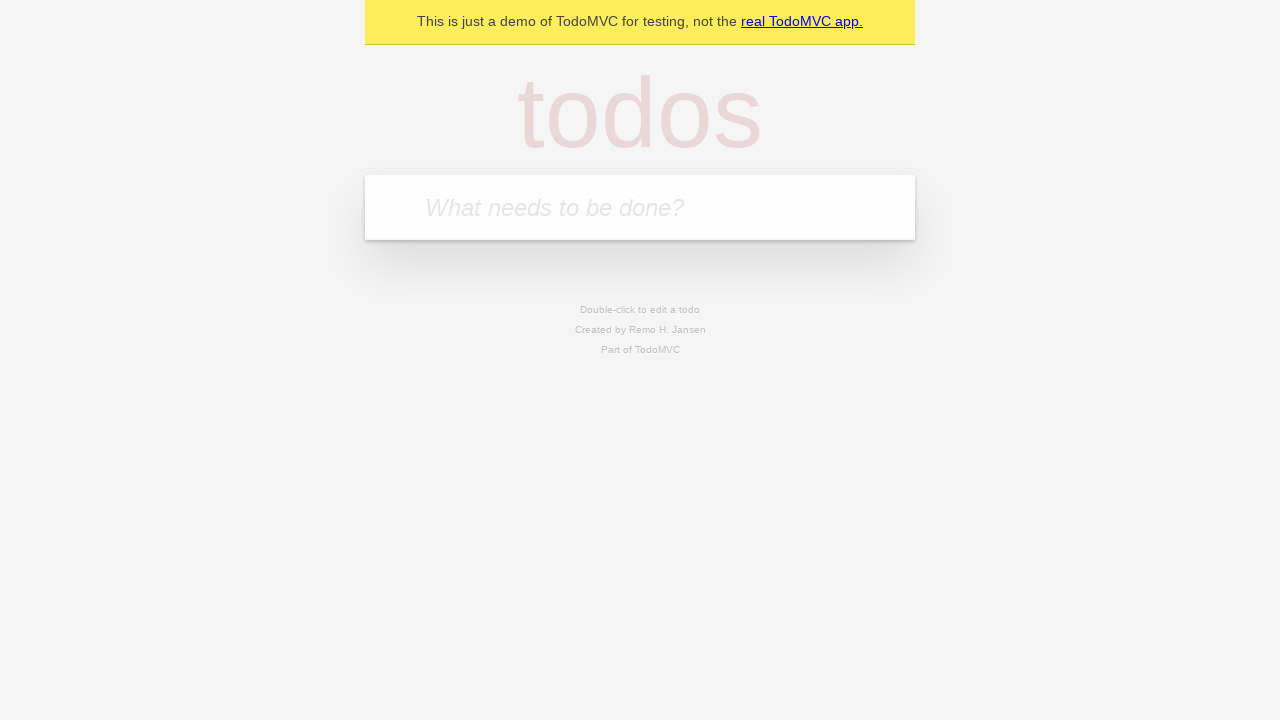

Filled new todo input with 'buy some cheese' on .new-todo
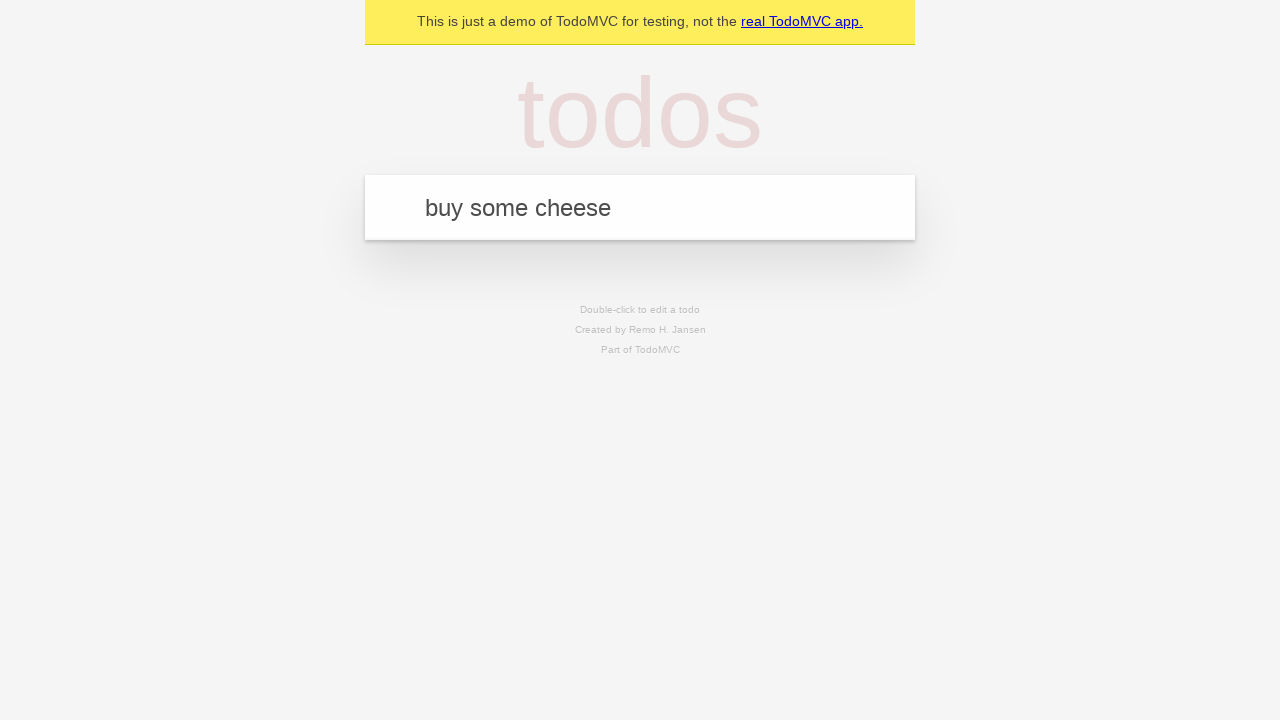

Pressed Enter to create first todo item on .new-todo
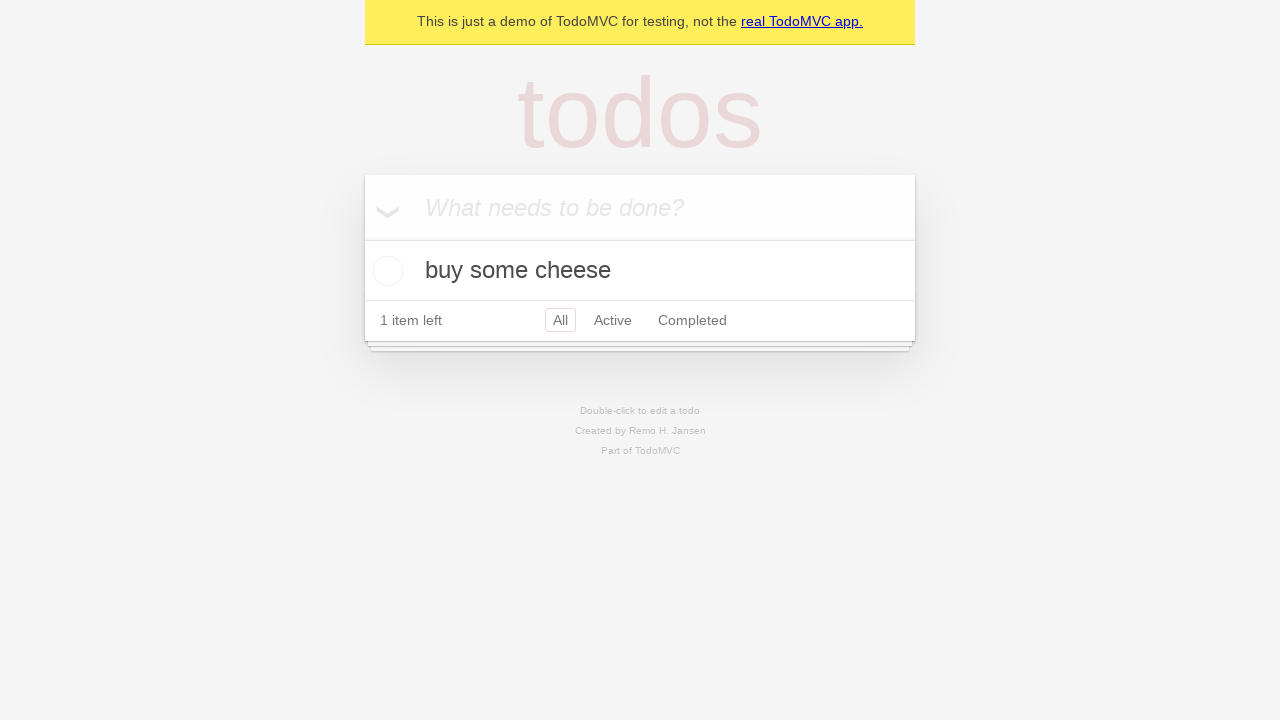

Filled new todo input with 'feed the cat' on .new-todo
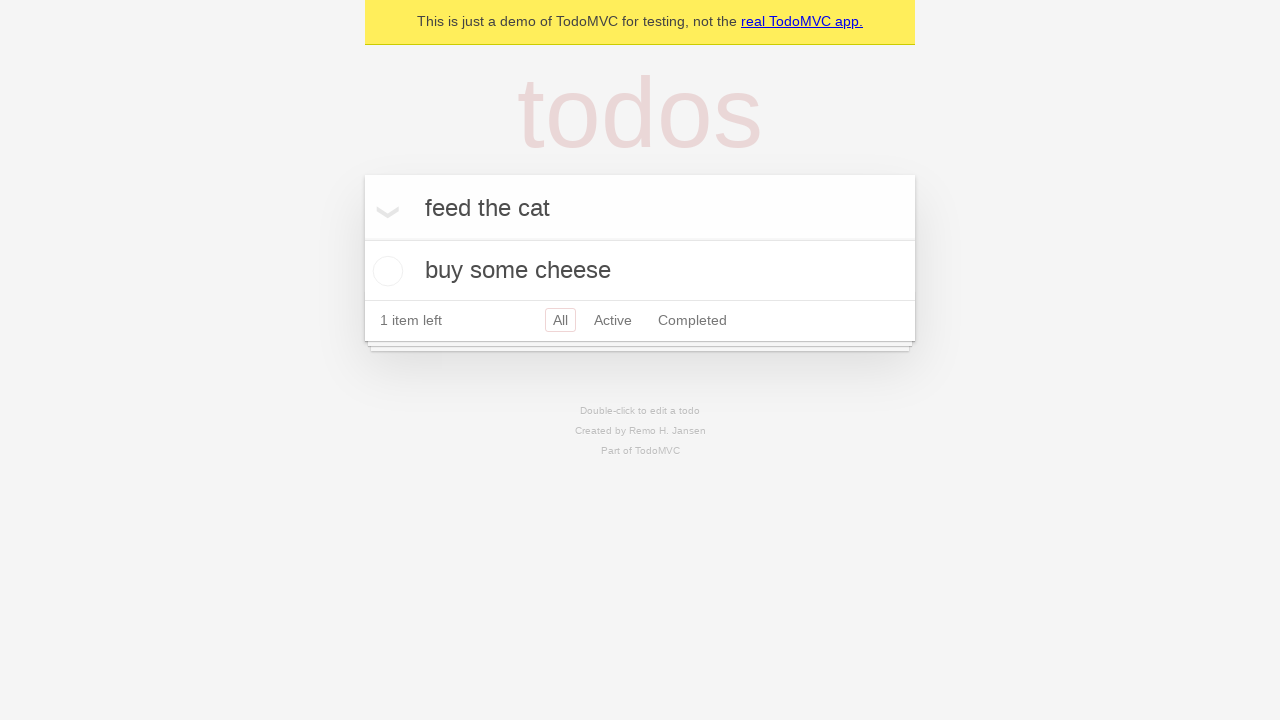

Pressed Enter to create second todo item on .new-todo
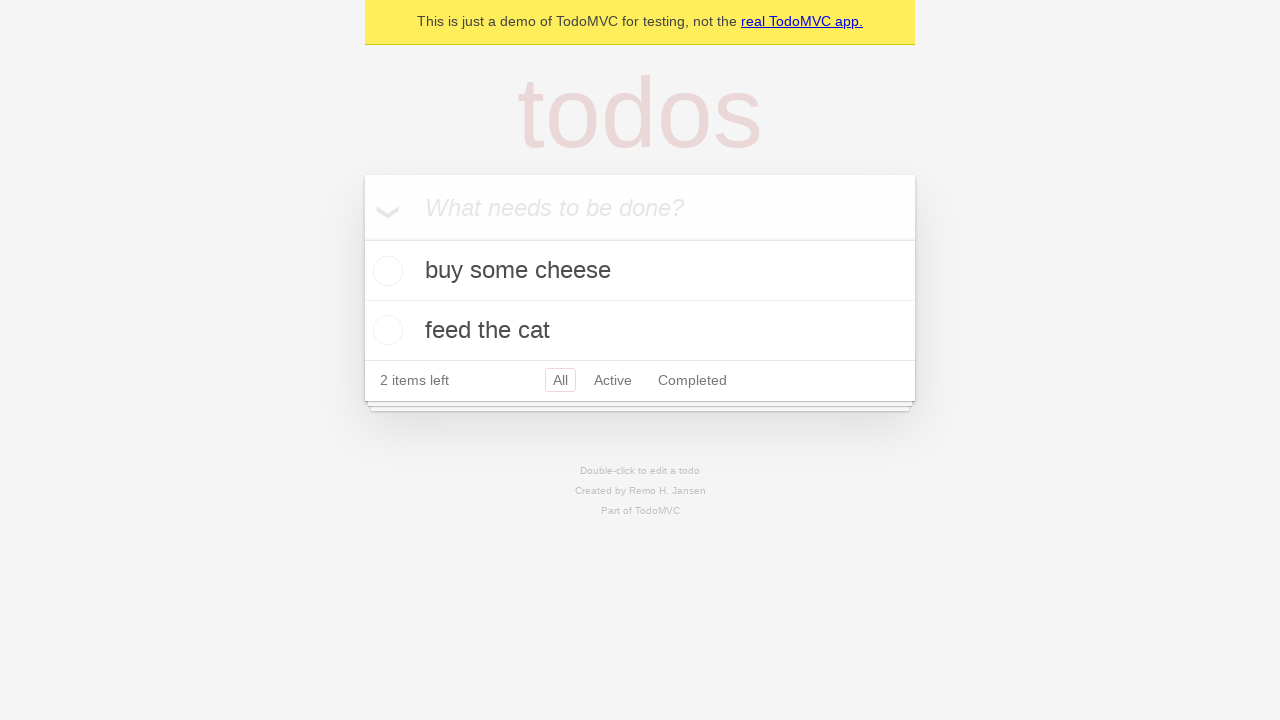

Checked toggle box for first todo item 'buy some cheese' at (385, 271) on .todo-list li >> nth=0 >> .toggle
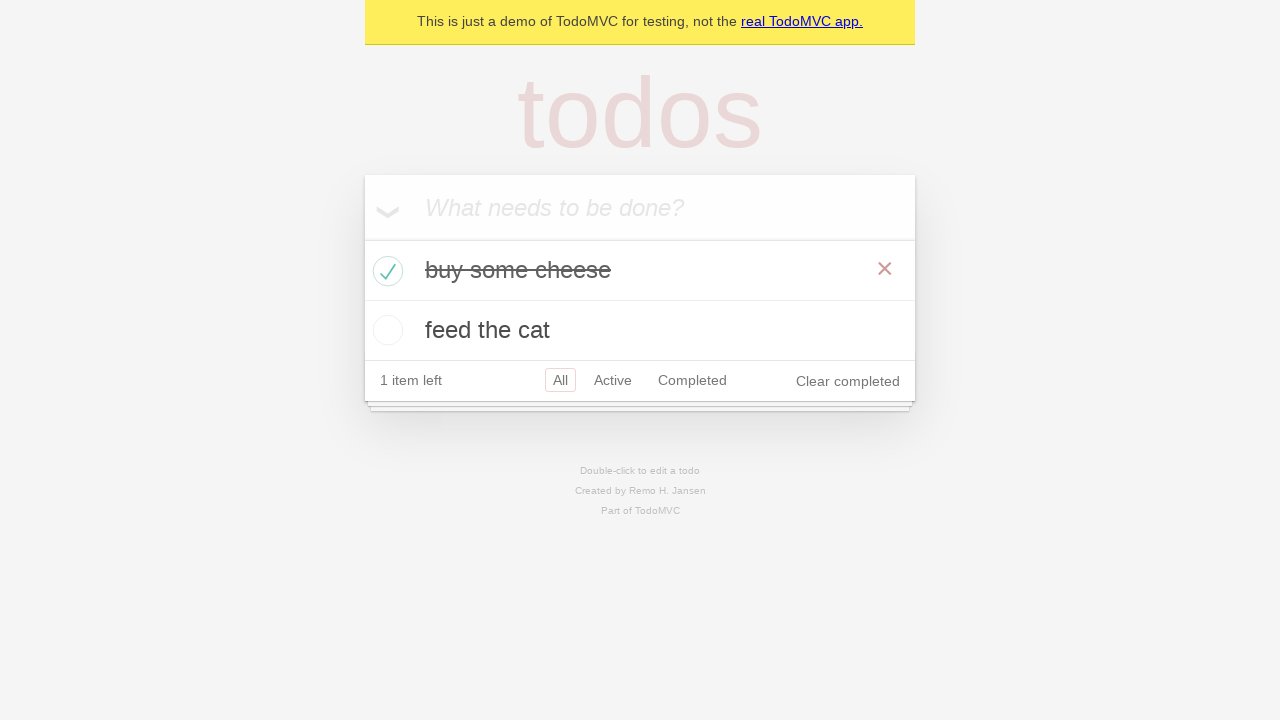

Checked toggle box for second todo item 'feed the cat' at (385, 330) on .todo-list li >> nth=1 >> .toggle
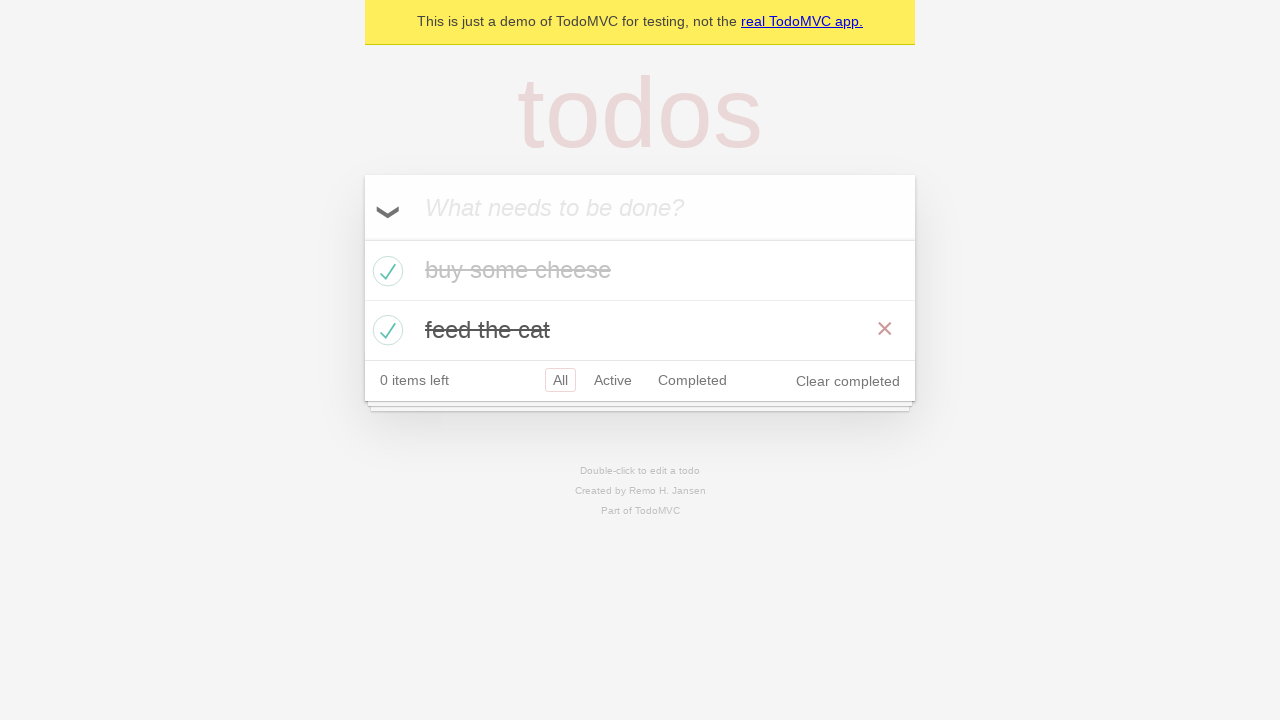

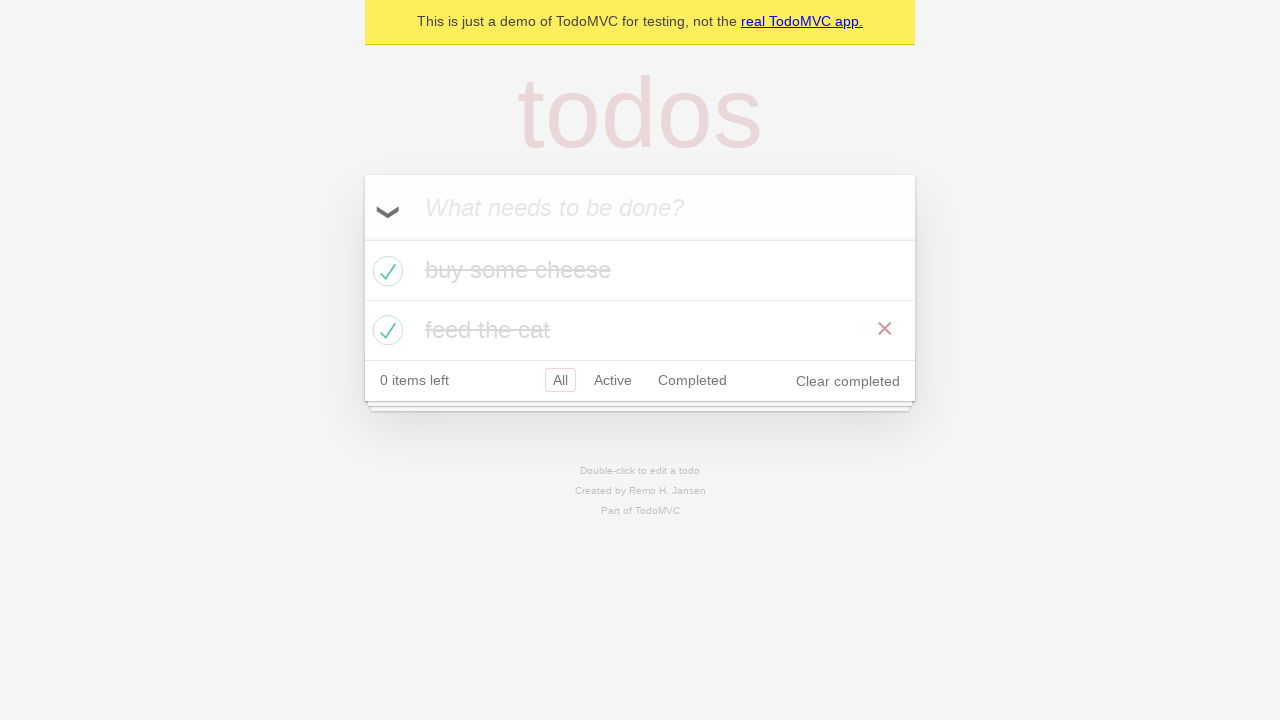